Tests dropdown selection by selecting option at index 2 (Green) and verifying it

Starting URL: https://demoqa.com/select-menu

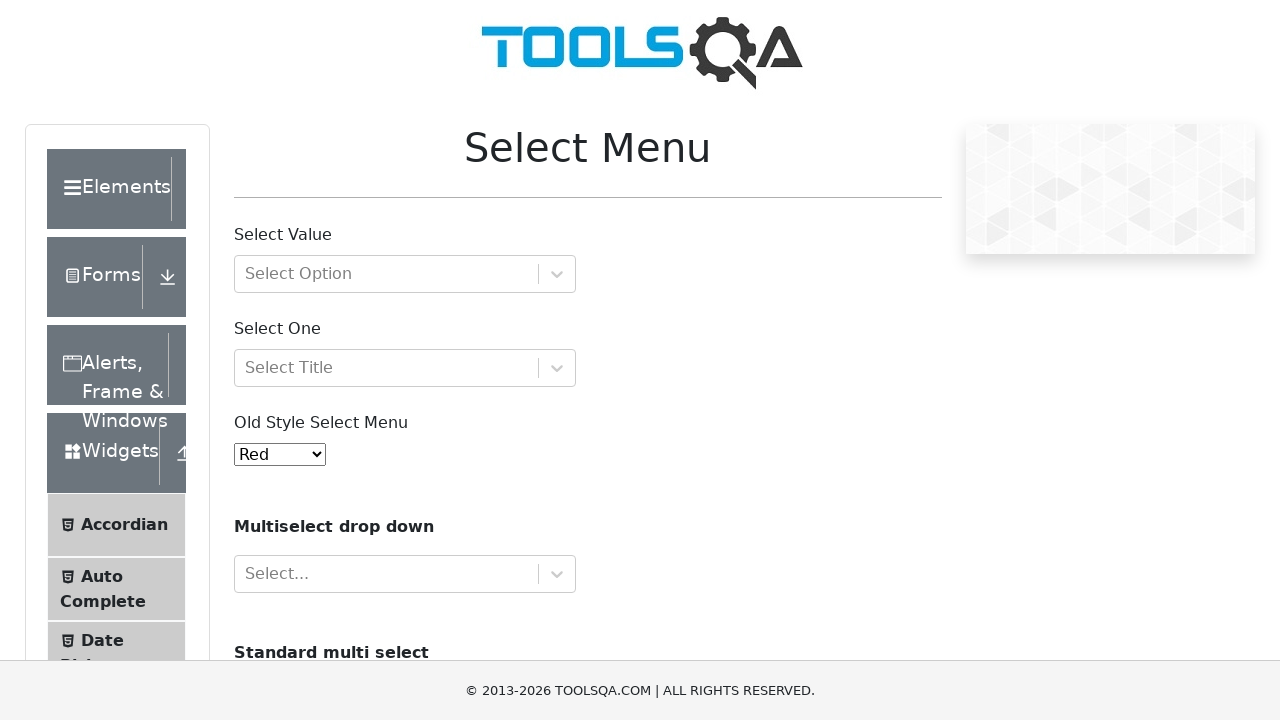

Navigated to dropdown selection demo page
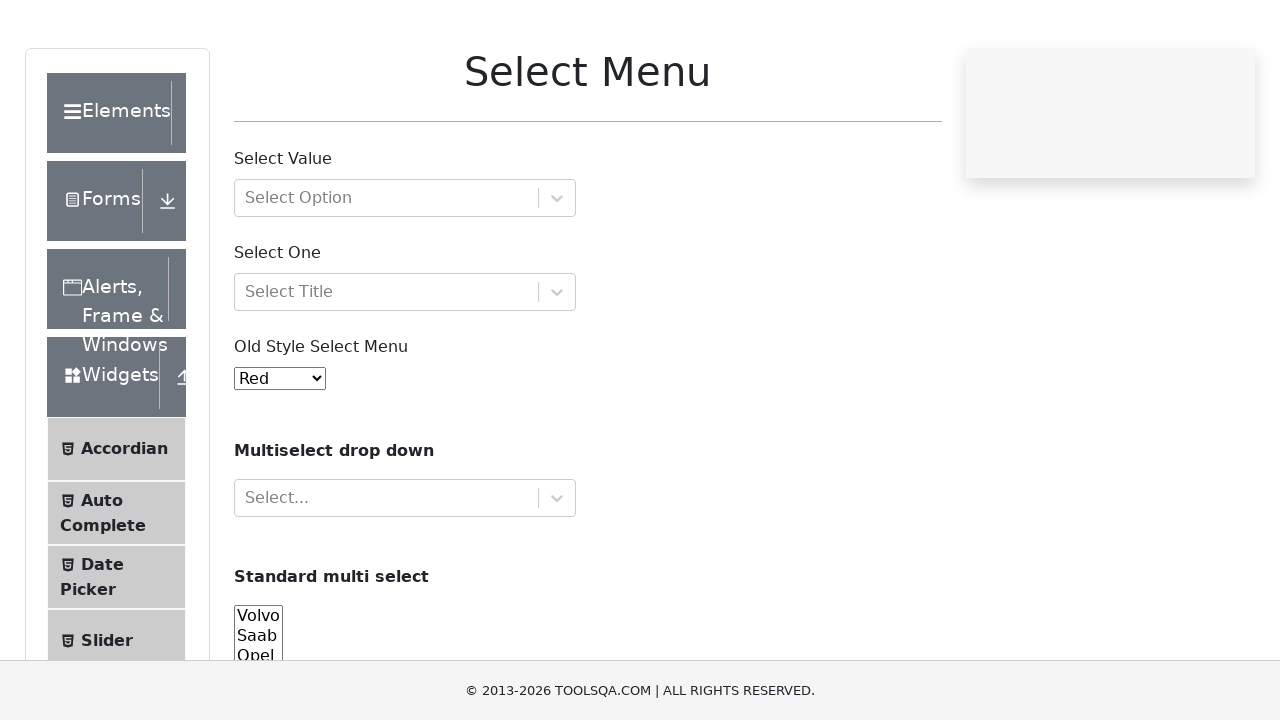

Selected option at index 2 (Green) from dropdown on select#oldSelectMenu
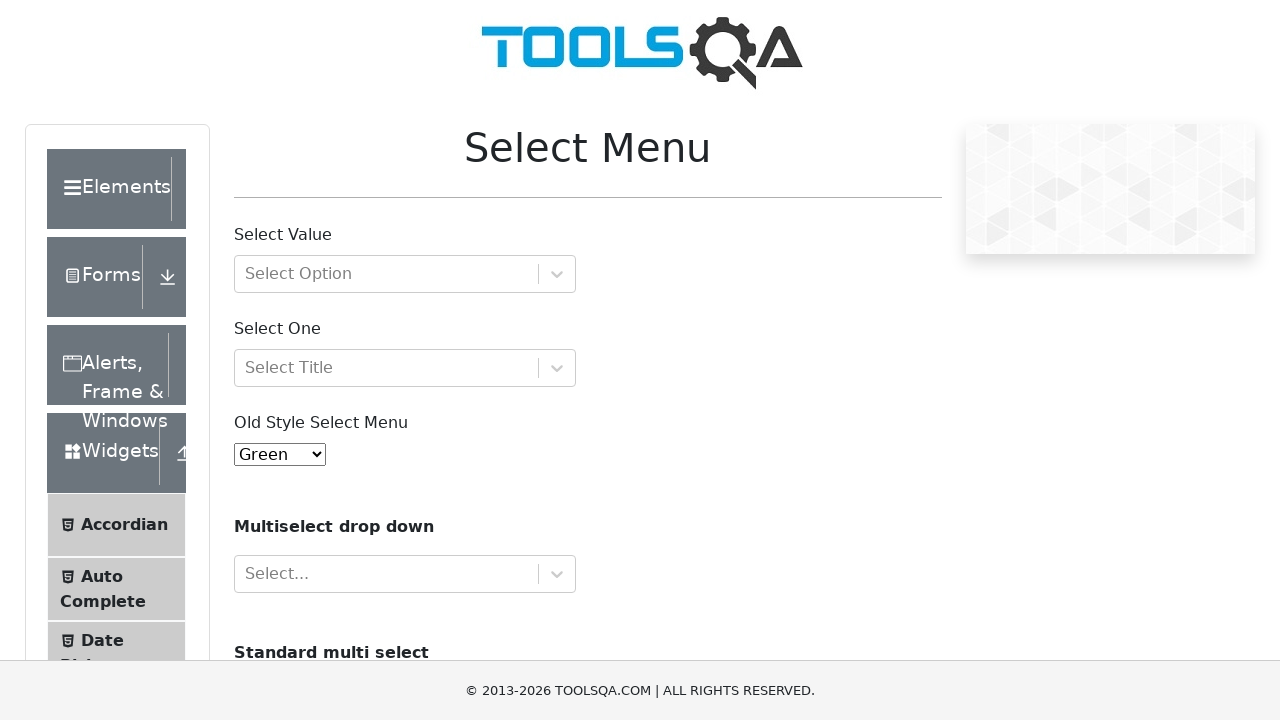

Retrieved selected option value
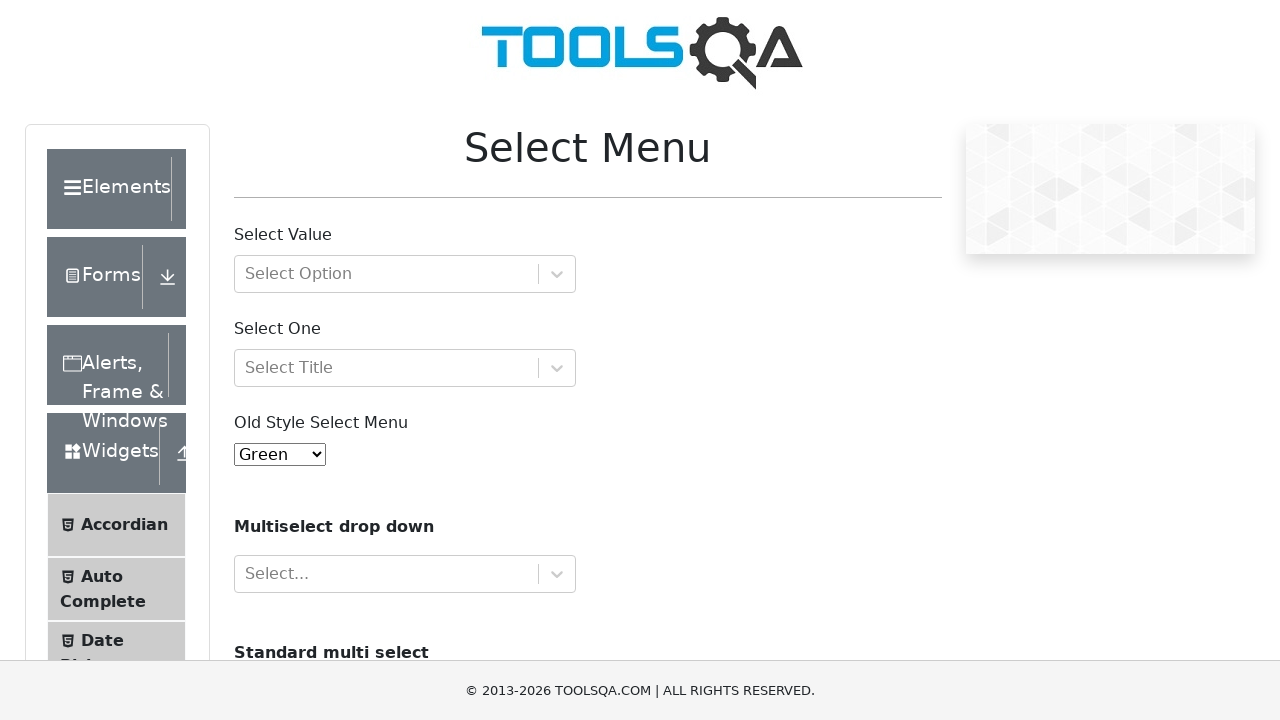

Retrieved selected option text
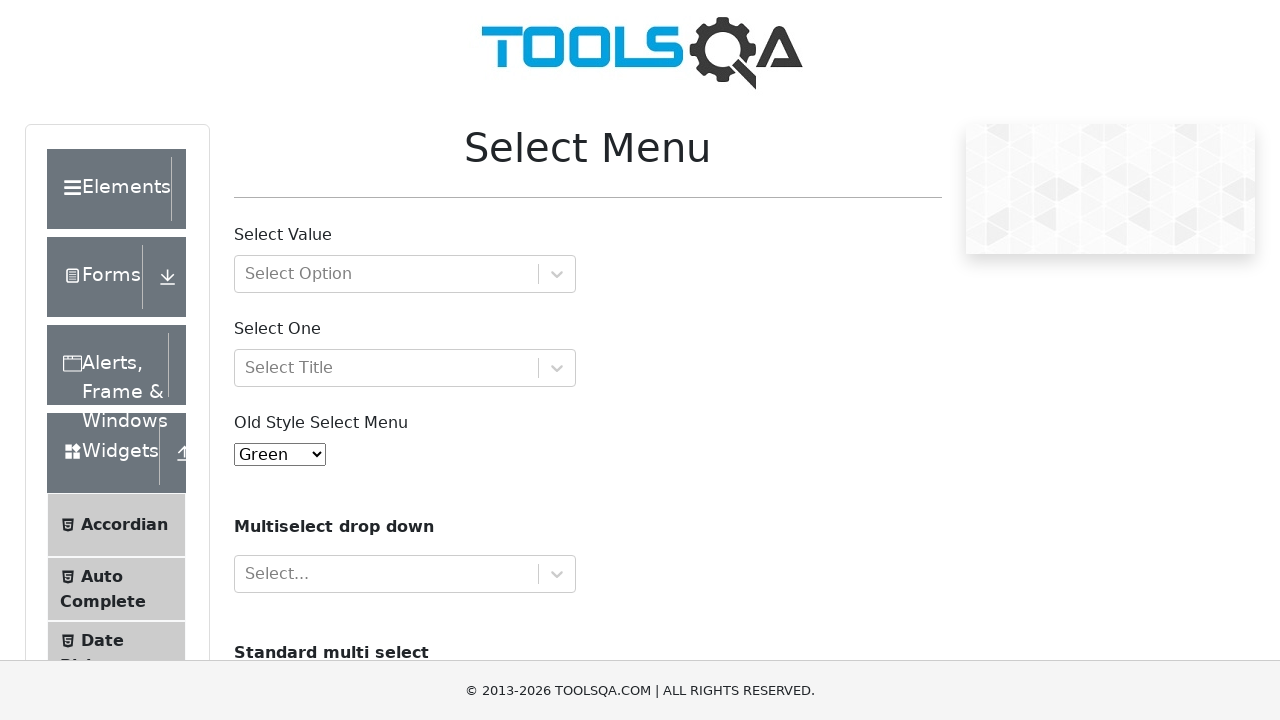

Verified selected option is 'Green'
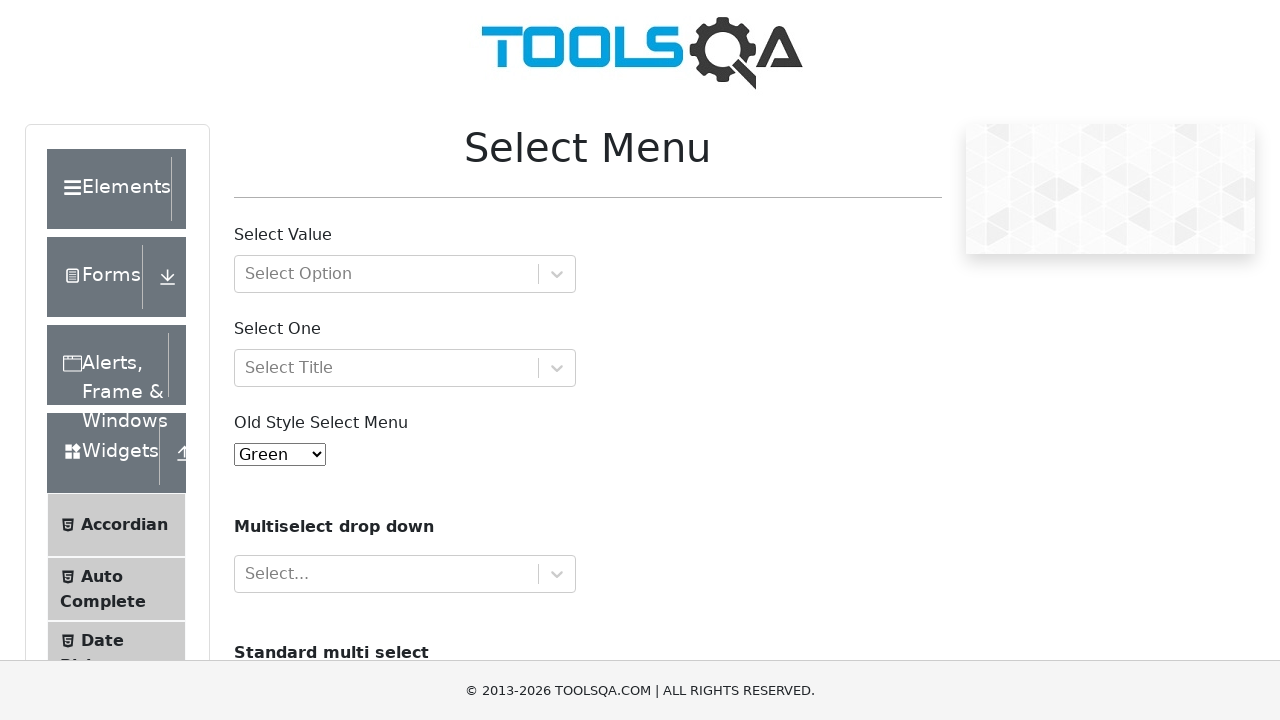

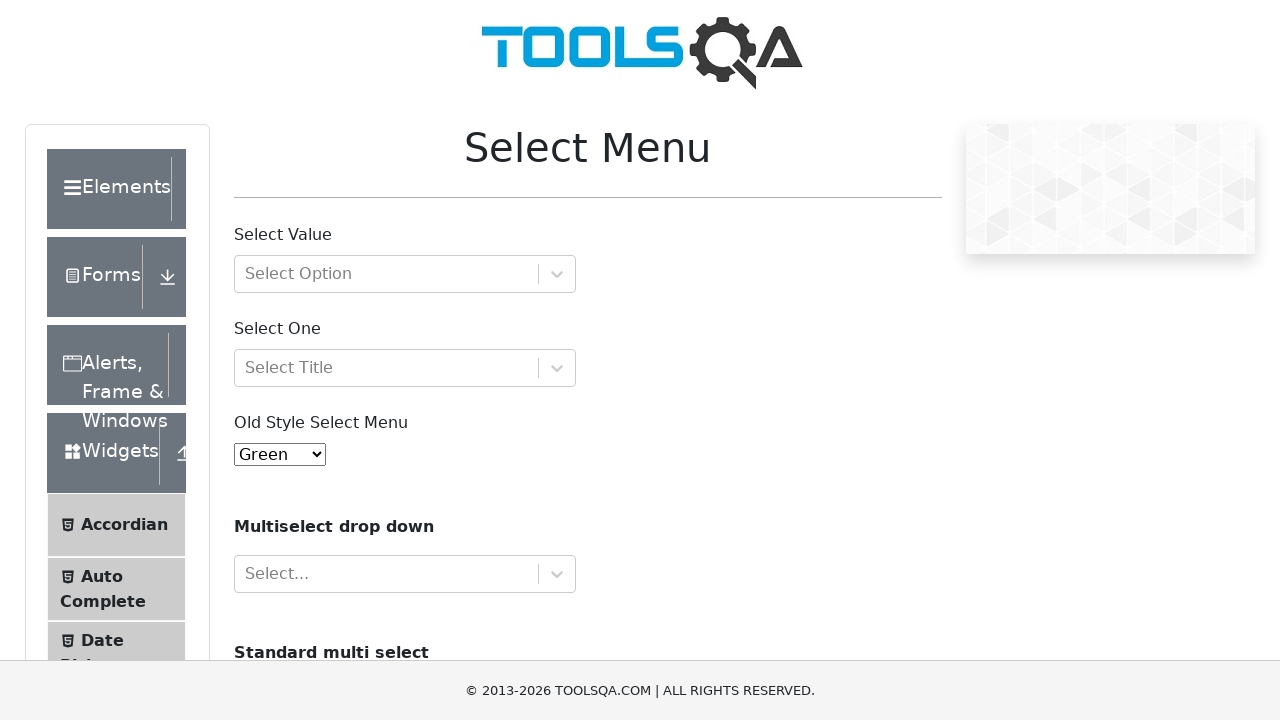